Tests switching between filter views and returning to All to display all items

Starting URL: https://demo.playwright.dev/todomvc

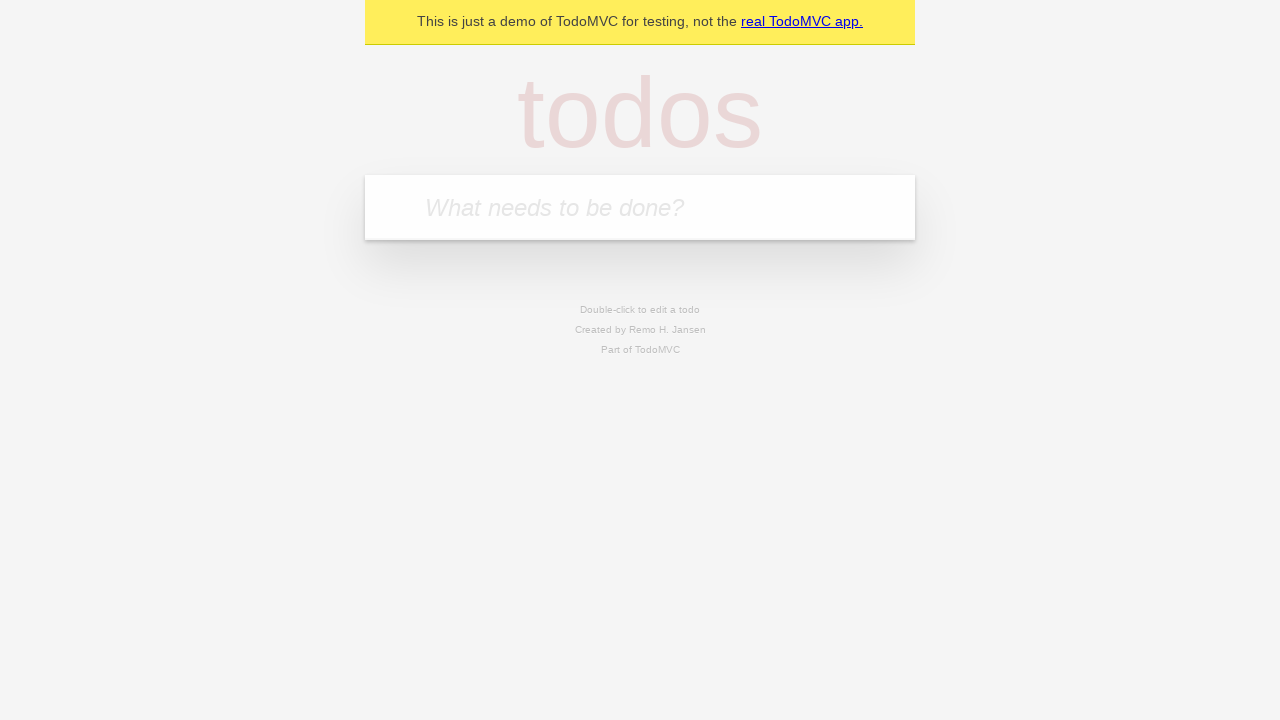

Filled todo input with 'buy some cheese' on internal:attr=[placeholder="What needs to be done?"i]
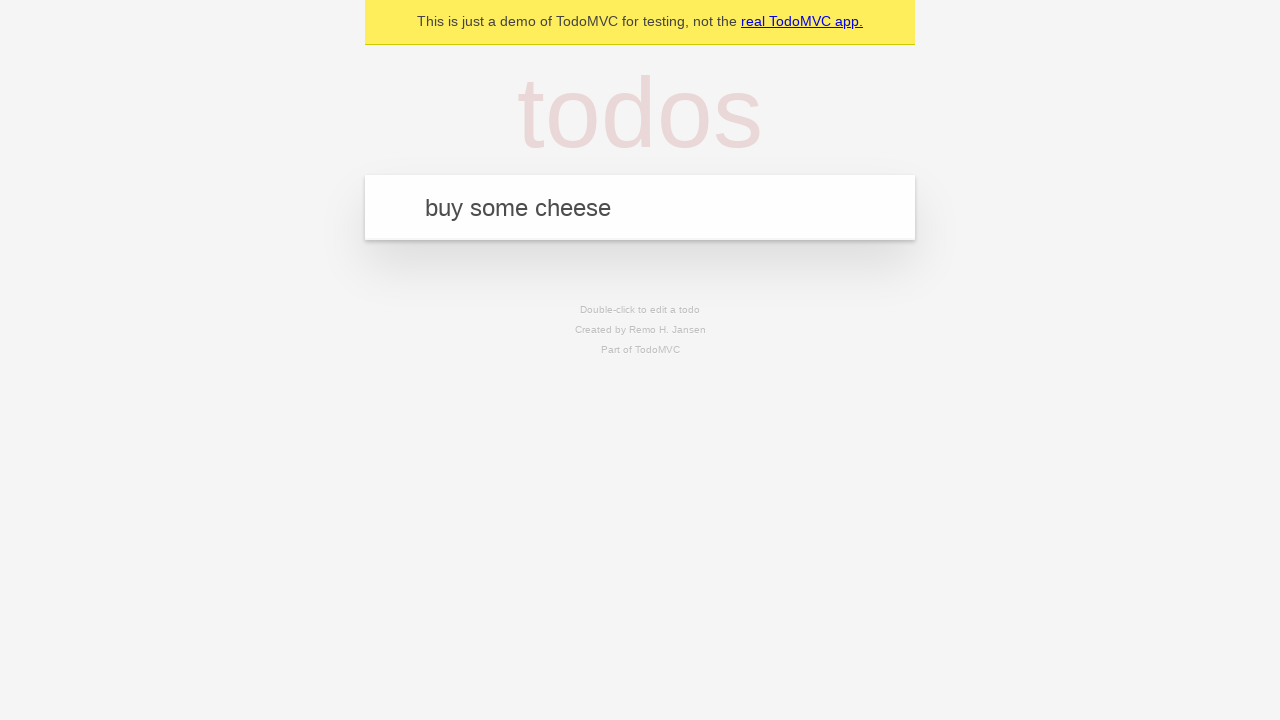

Pressed Enter to create first todo item on internal:attr=[placeholder="What needs to be done?"i]
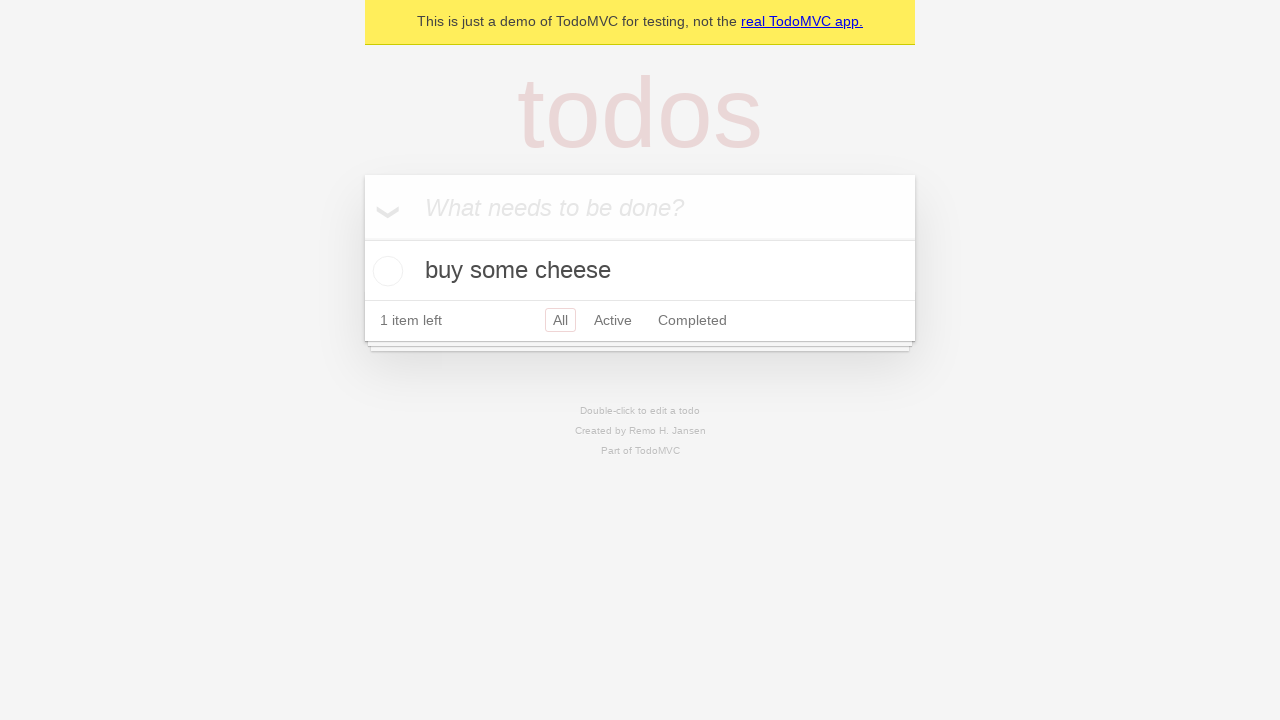

Filled todo input with 'feed the cat' on internal:attr=[placeholder="What needs to be done?"i]
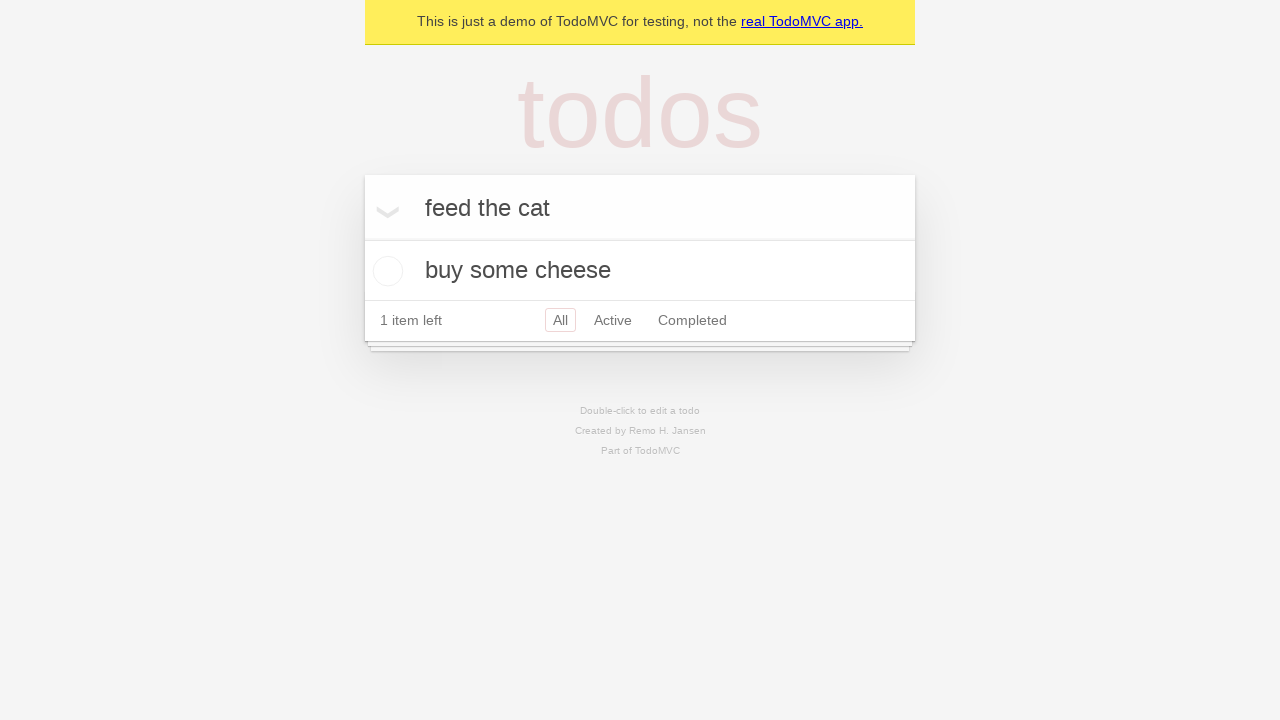

Pressed Enter to create second todo item on internal:attr=[placeholder="What needs to be done?"i]
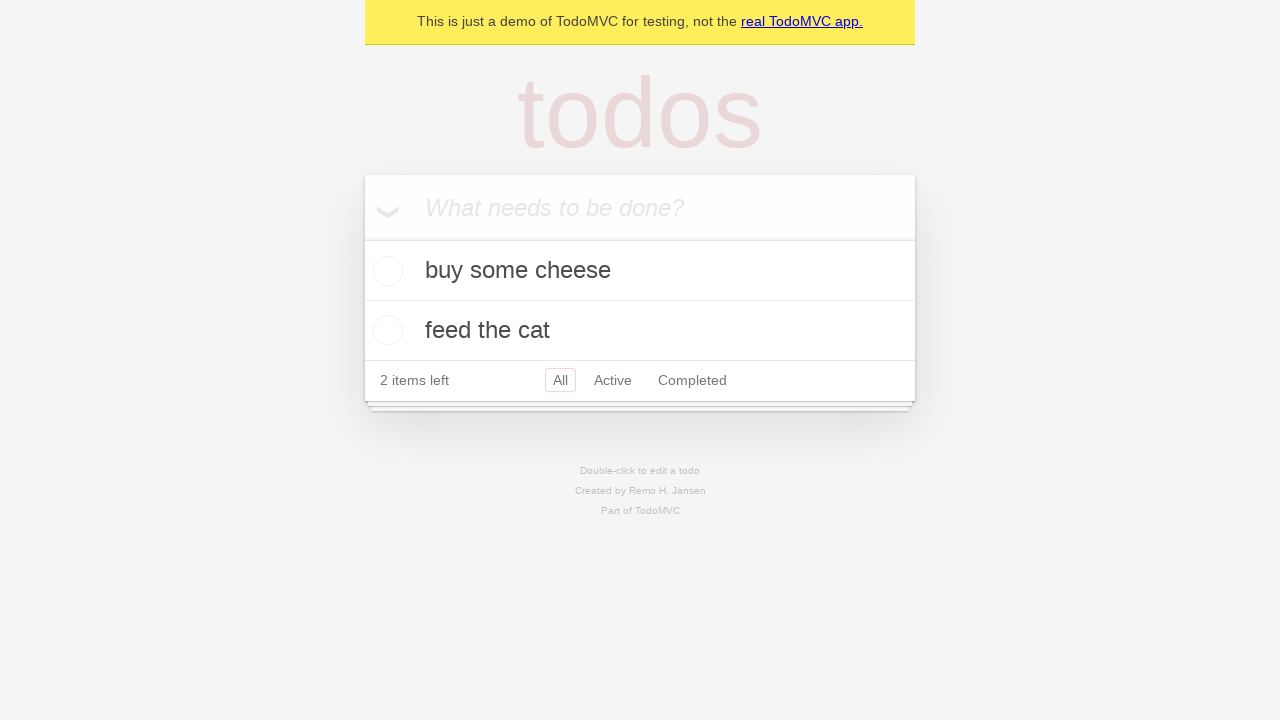

Filled todo input with 'book a doctors appointment' on internal:attr=[placeholder="What needs to be done?"i]
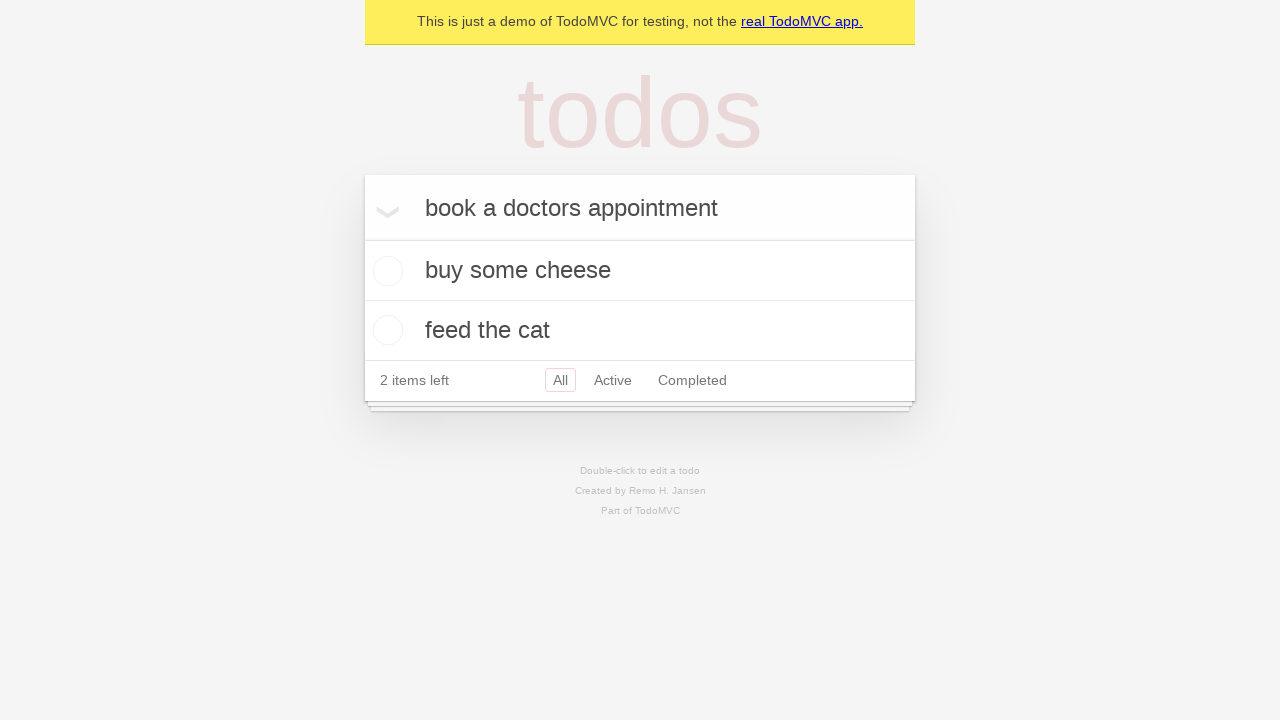

Pressed Enter to create third todo item on internal:attr=[placeholder="What needs to be done?"i]
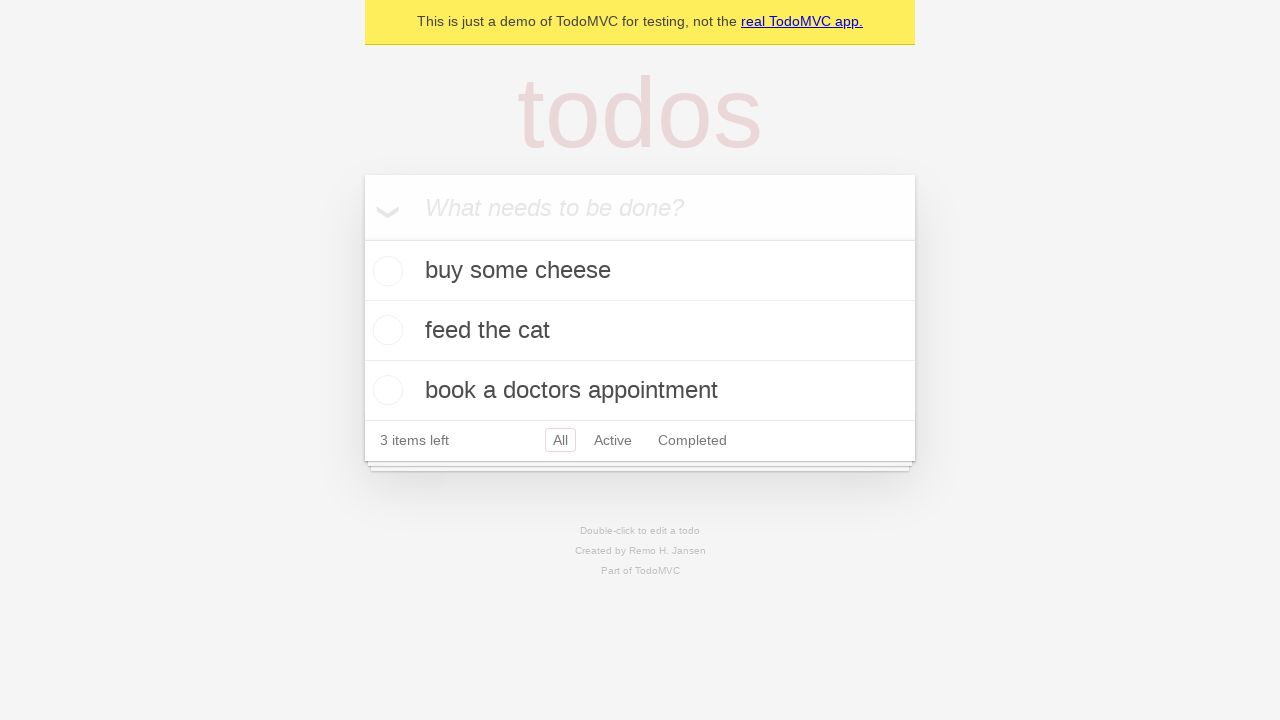

Checked the second todo item at (385, 330) on internal:testid=[data-testid="todo-item"s] >> nth=1 >> internal:role=checkbox
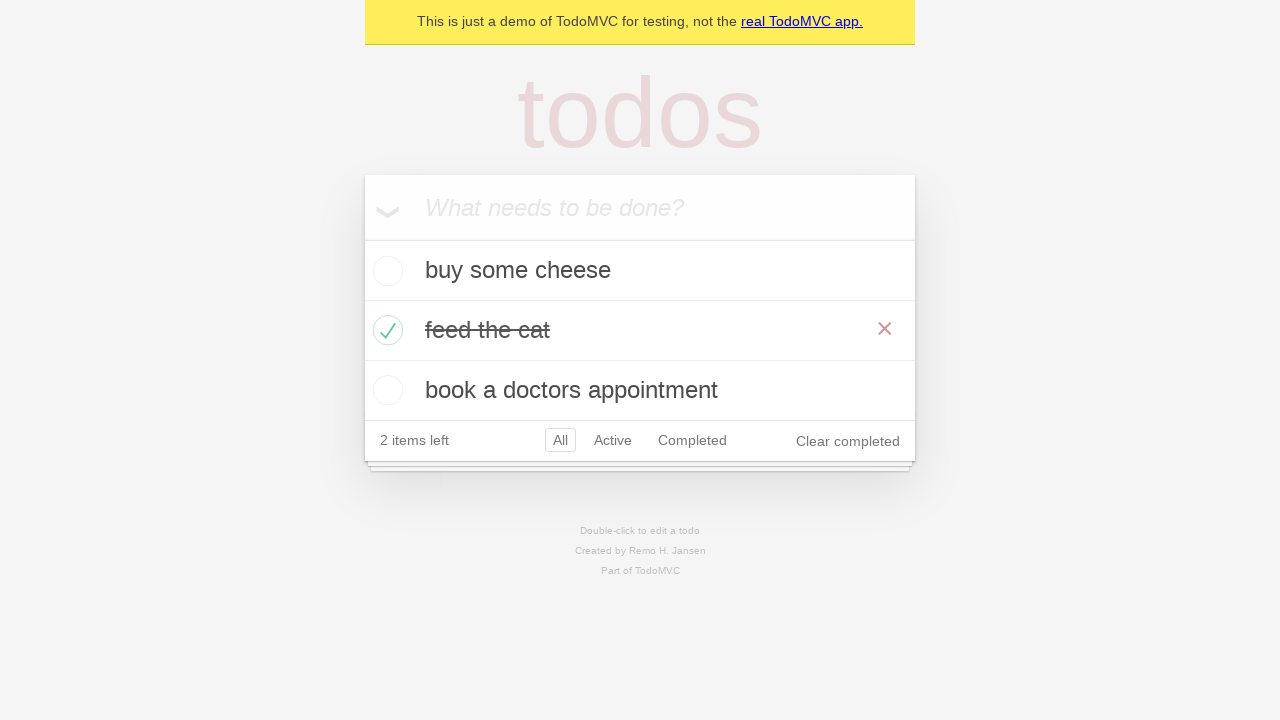

Clicked Active filter to show only active items at (613, 440) on internal:role=link[name="Active"i]
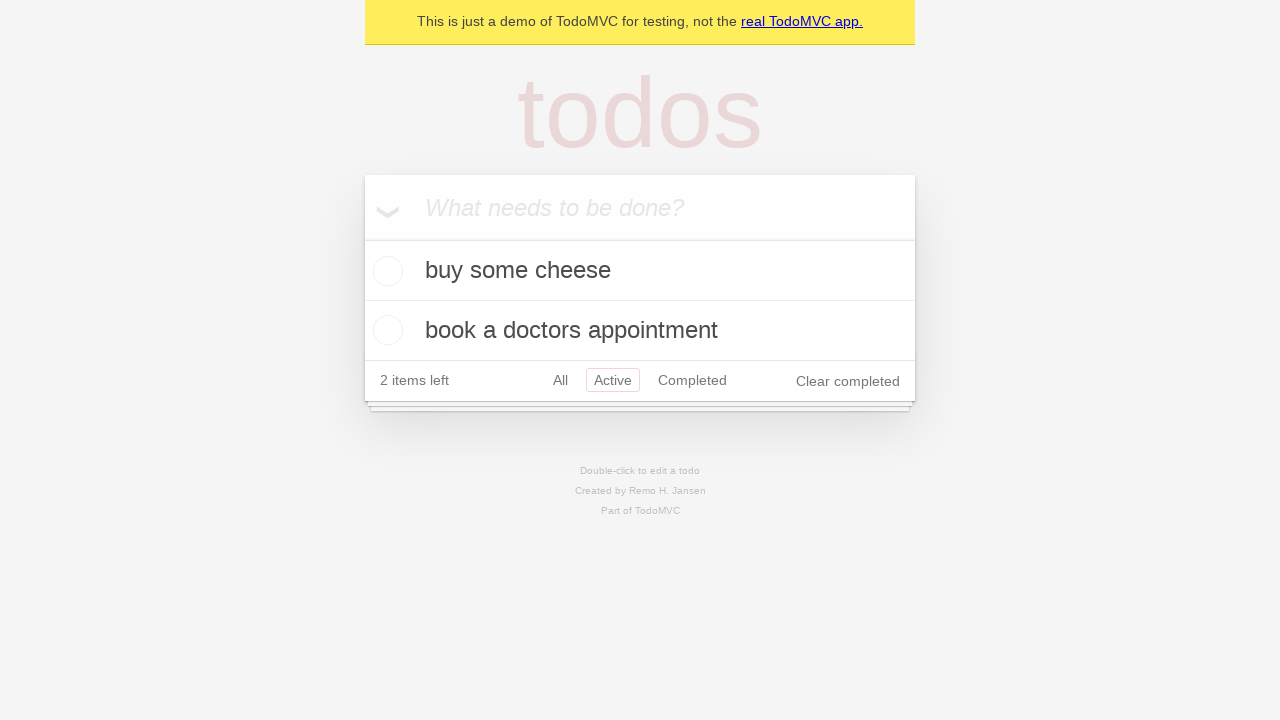

Clicked Completed filter to show only completed items at (692, 380) on internal:role=link[name="Completed"i]
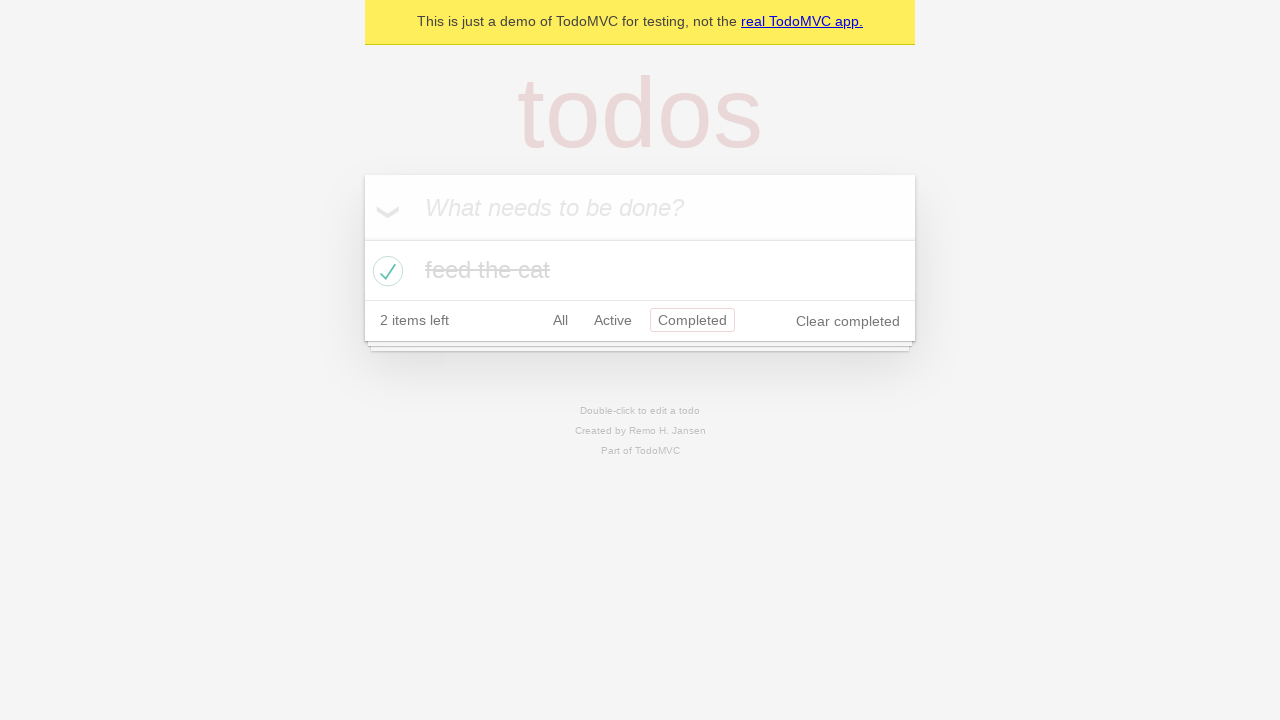

Clicked All filter to display all items at (560, 320) on internal:role=link[name="All"i]
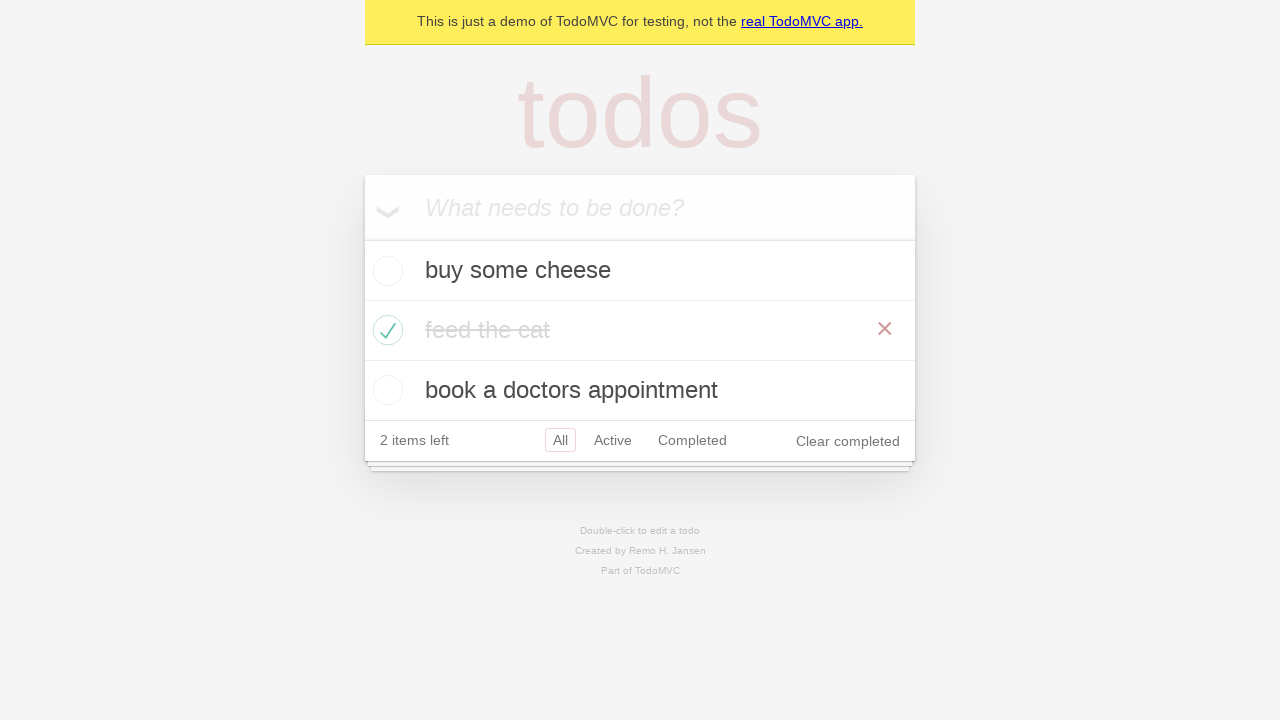

Verified all 3 todo items are visible
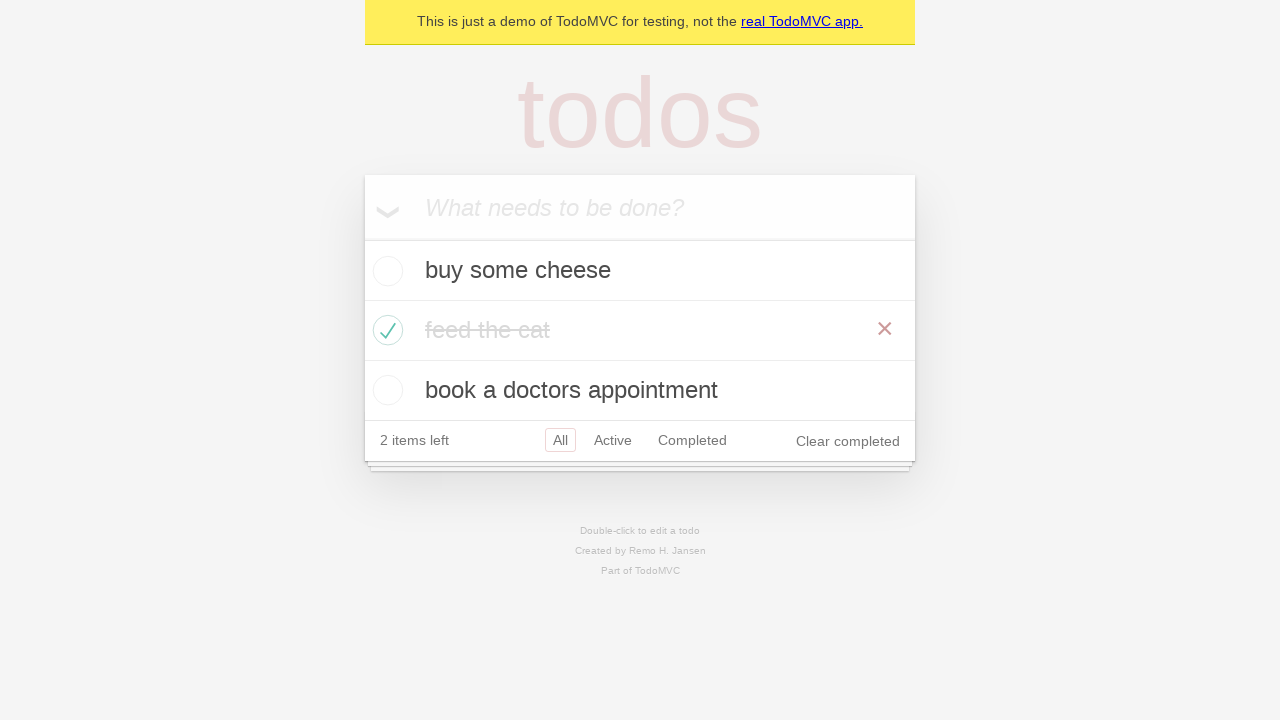

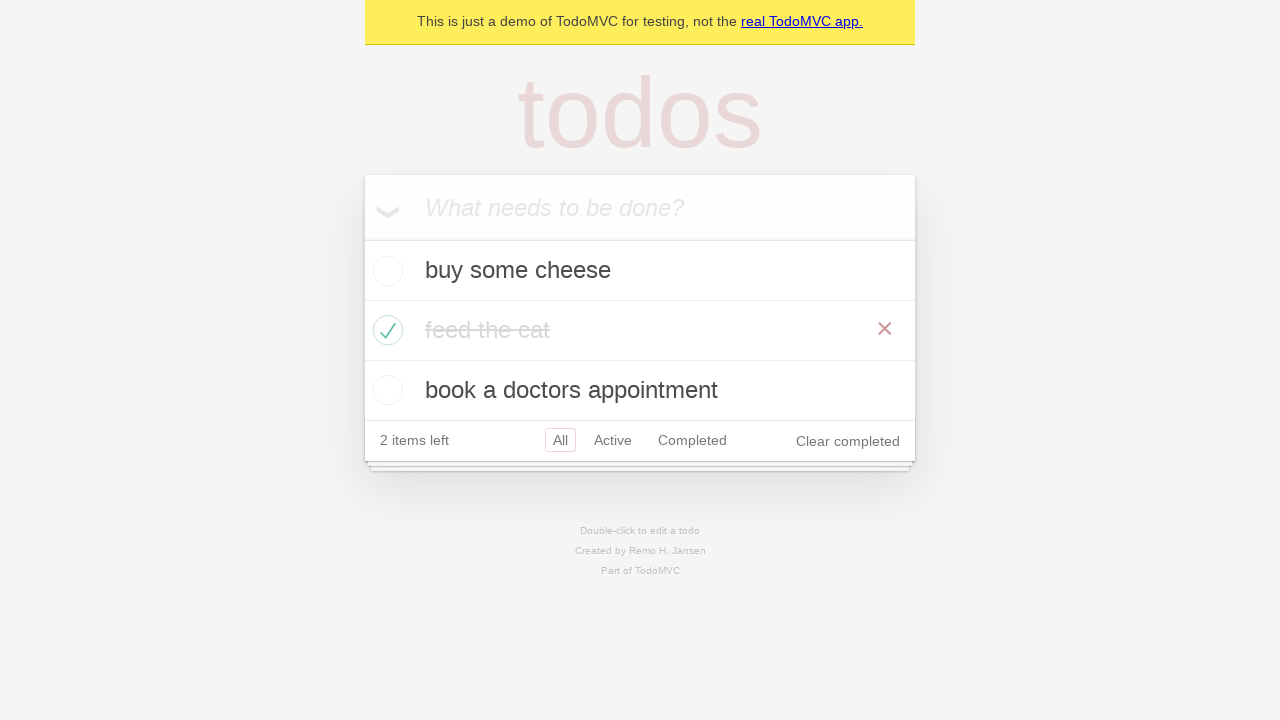